Navigates to a page and uses JavaScript evaluation to modify the text content of a title element on the page, demonstrating DOM manipulation via Playwright's evaluate function.

Starting URL: https://nikita-filonov.github.io/qa-automation-engineer-ui-course/#/auth/login

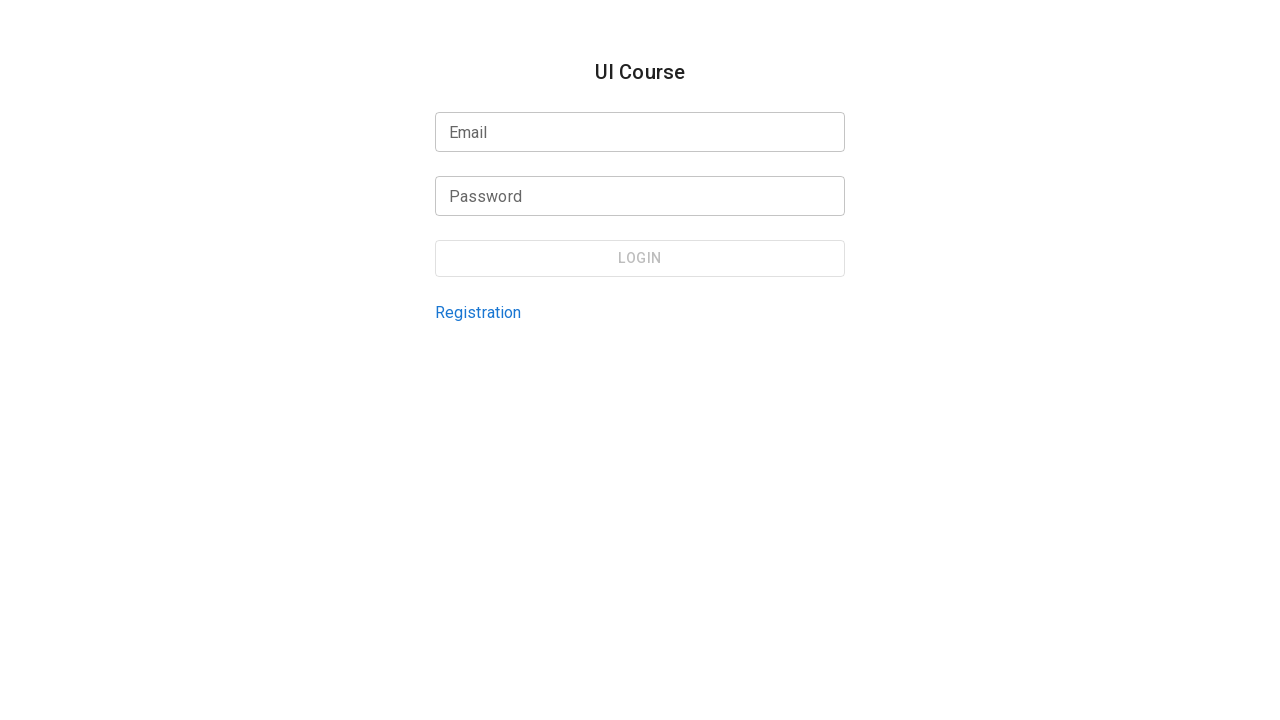

Waited for page to load with networkidle state
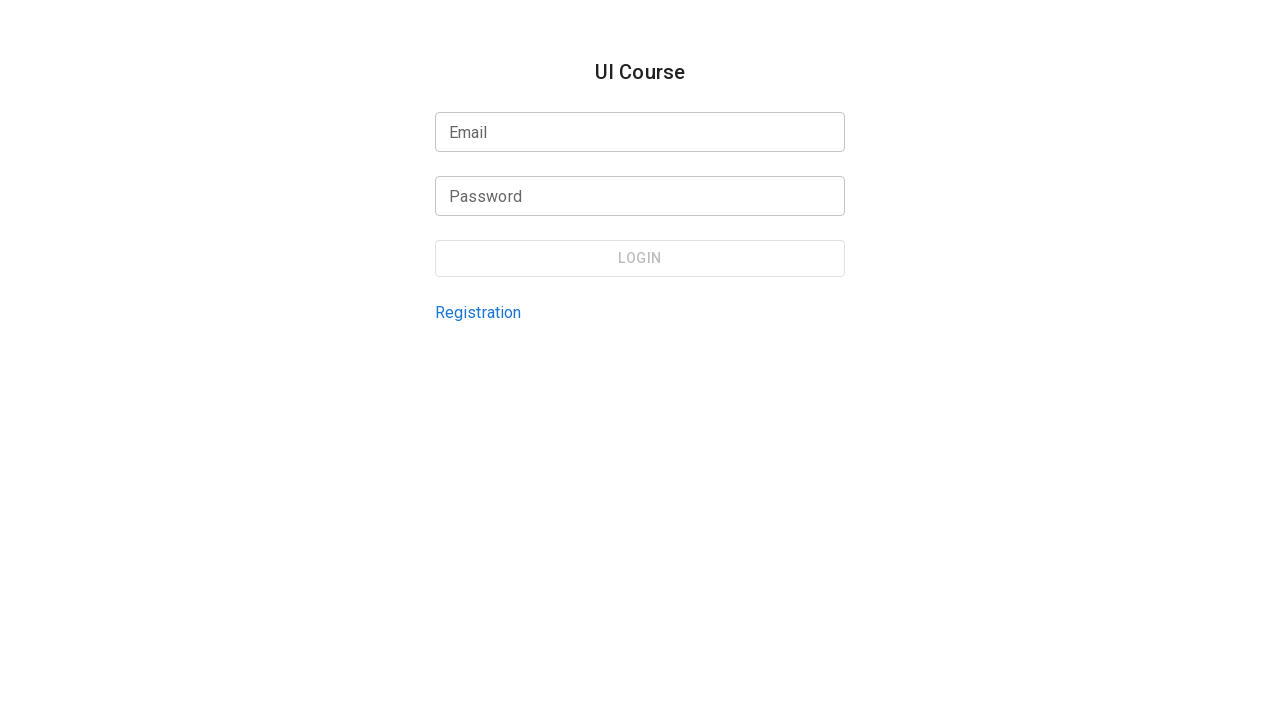

Modified title element text content using JavaScript evaluation
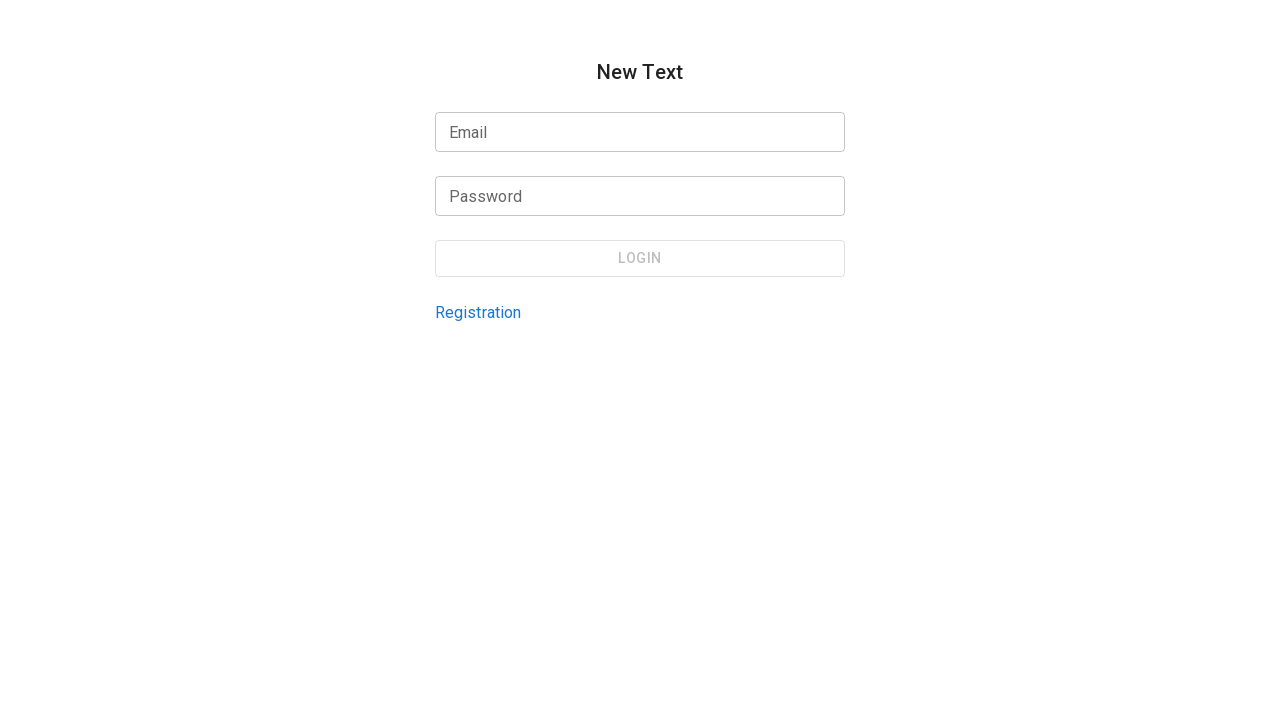

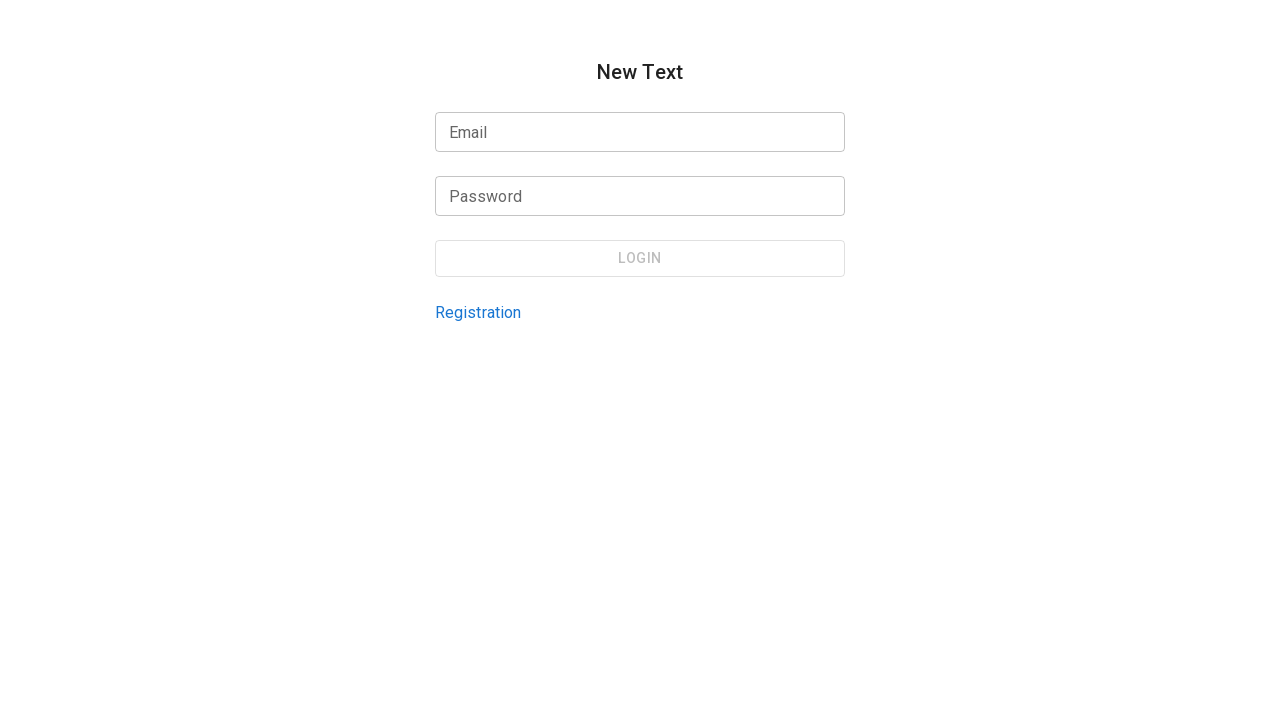